Tests page scrolling functionality by scrolling to the bottom of the page and then back to the top using JavaScript execution.

Starting URL: https://letcode.in/selenium

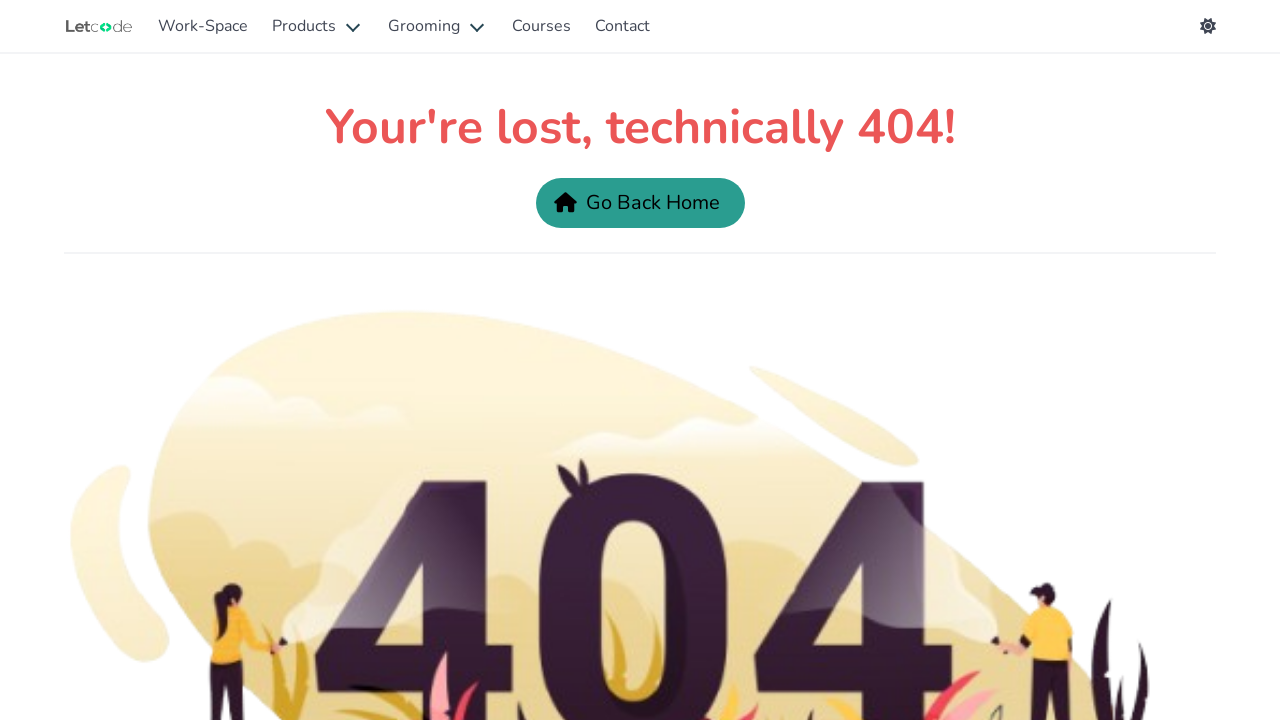

Scrolled down to the bottom of the page using JavaScript
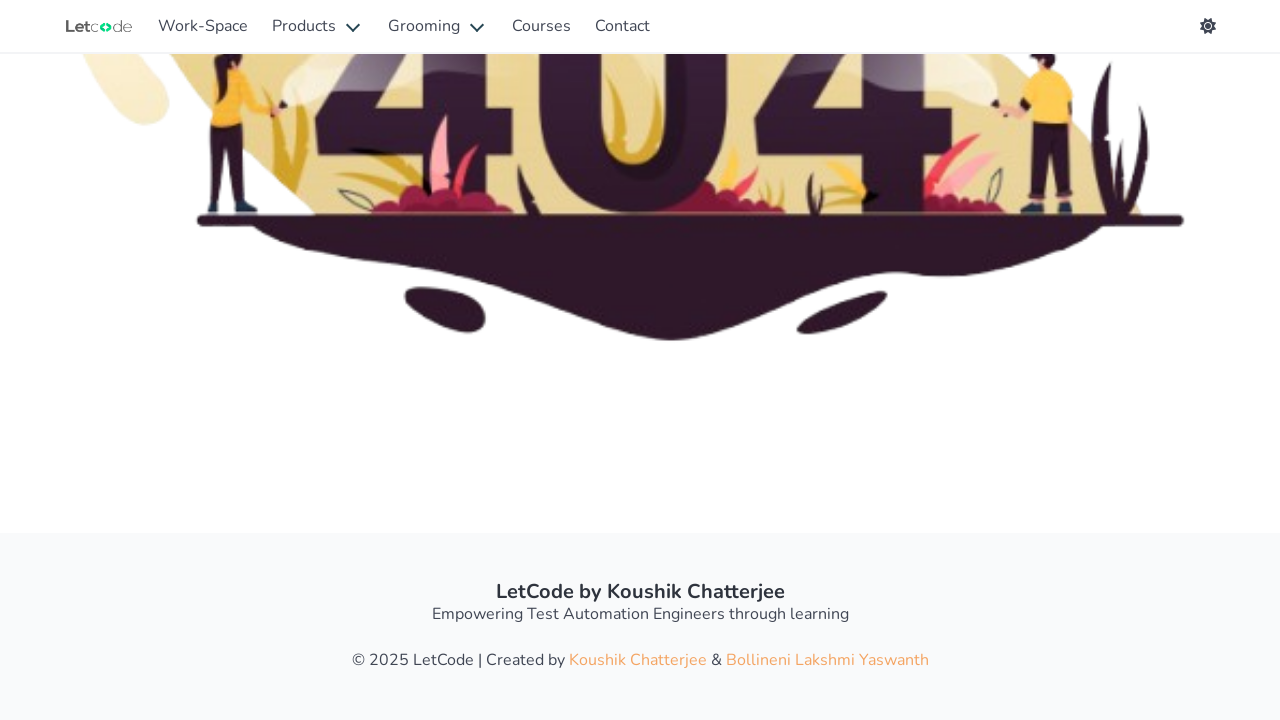

Waited 1 second for scroll animation to complete
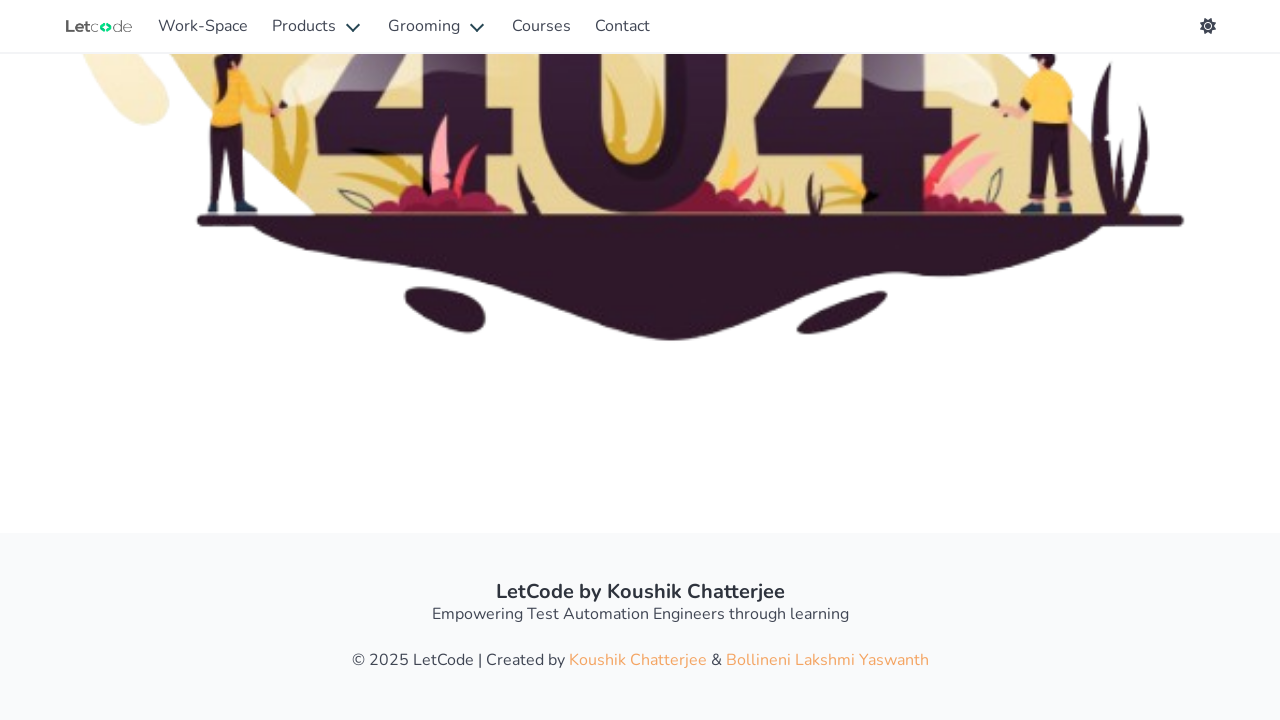

Scrolled back up to the top of the page using JavaScript
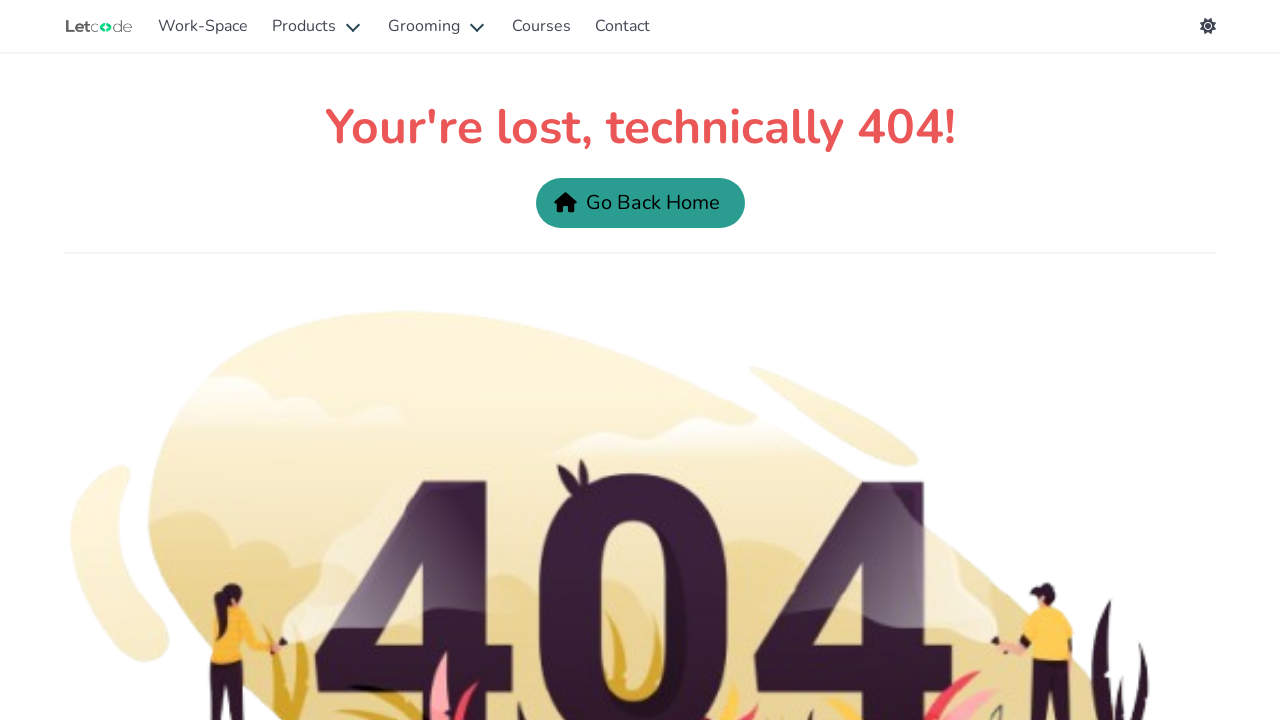

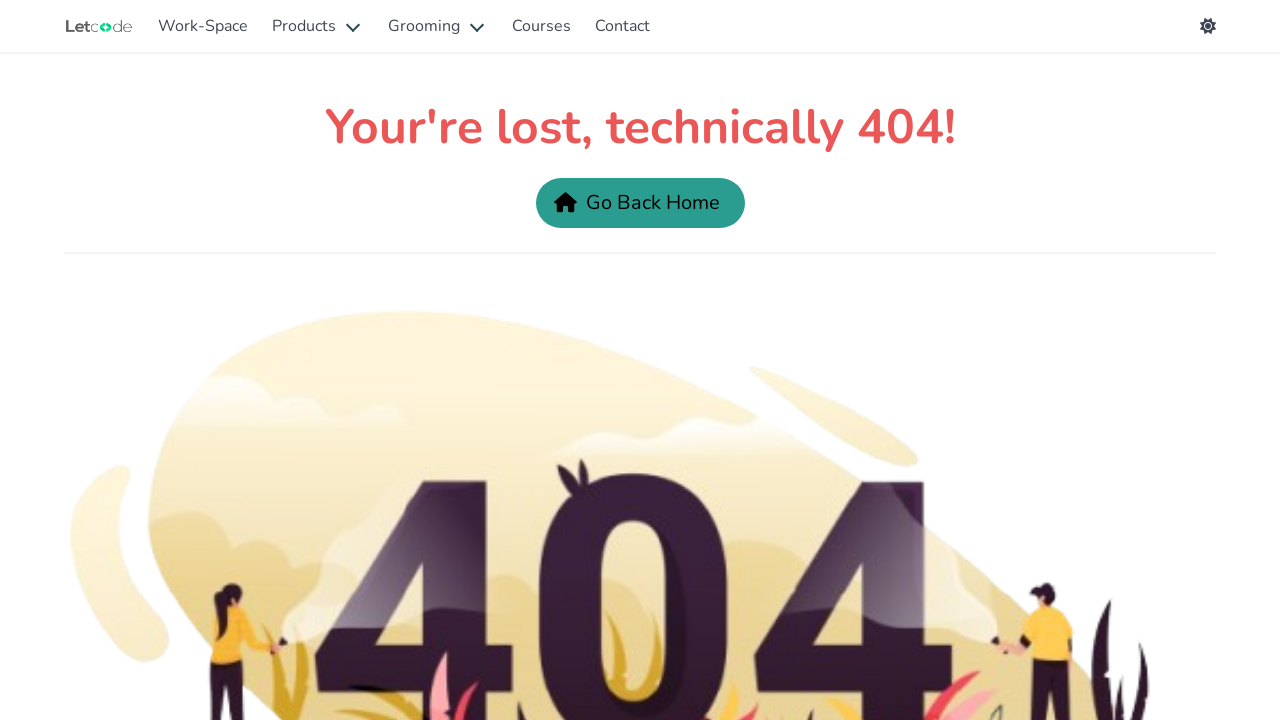